Tests the TodoMVC React app by adding multiple todo items and verifying that the item count display correctly shows the number of todos added.

Starting URL: https://todomvc.com/examples/react/dist/

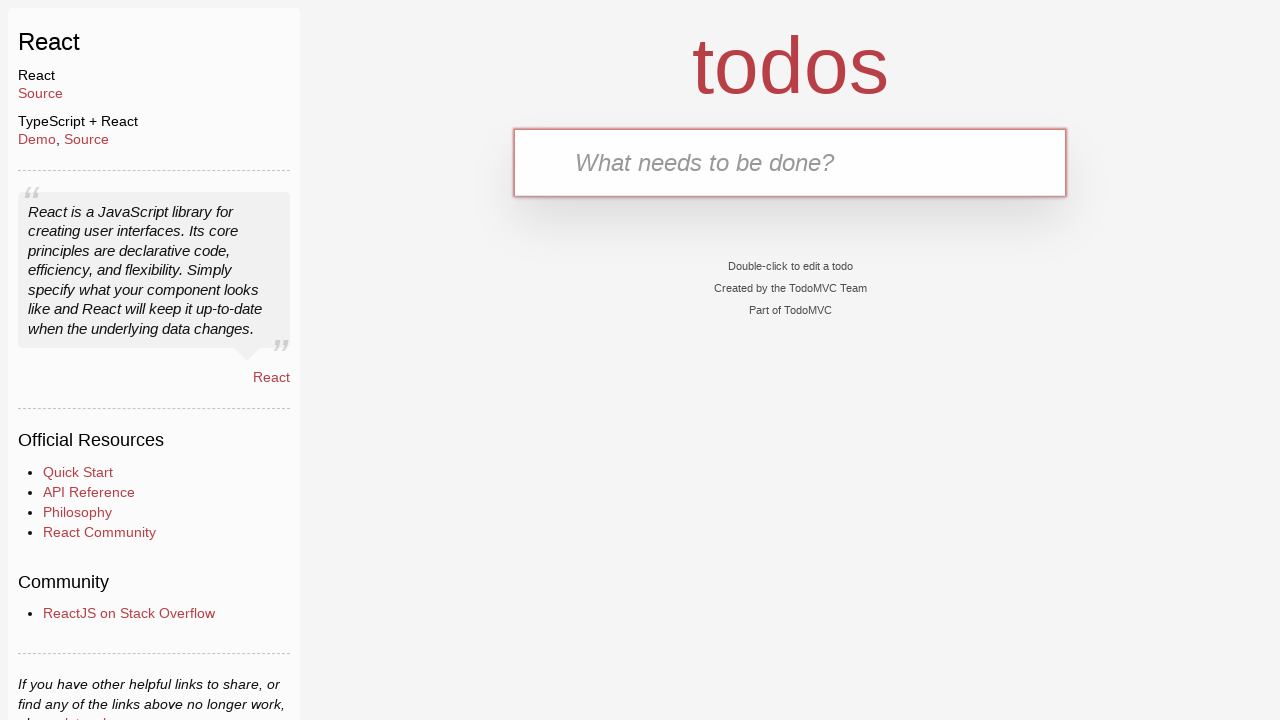

Todo input field loaded
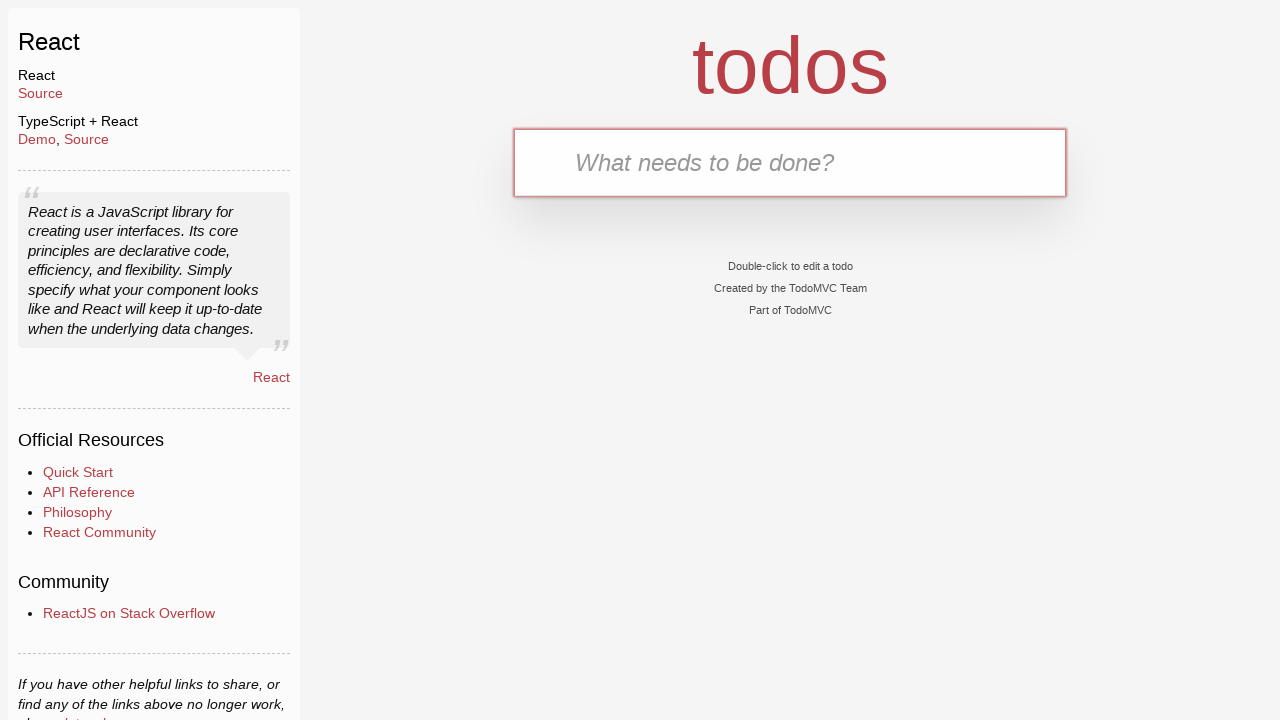

Filled todo input with 'Buy milk' on #todo-input
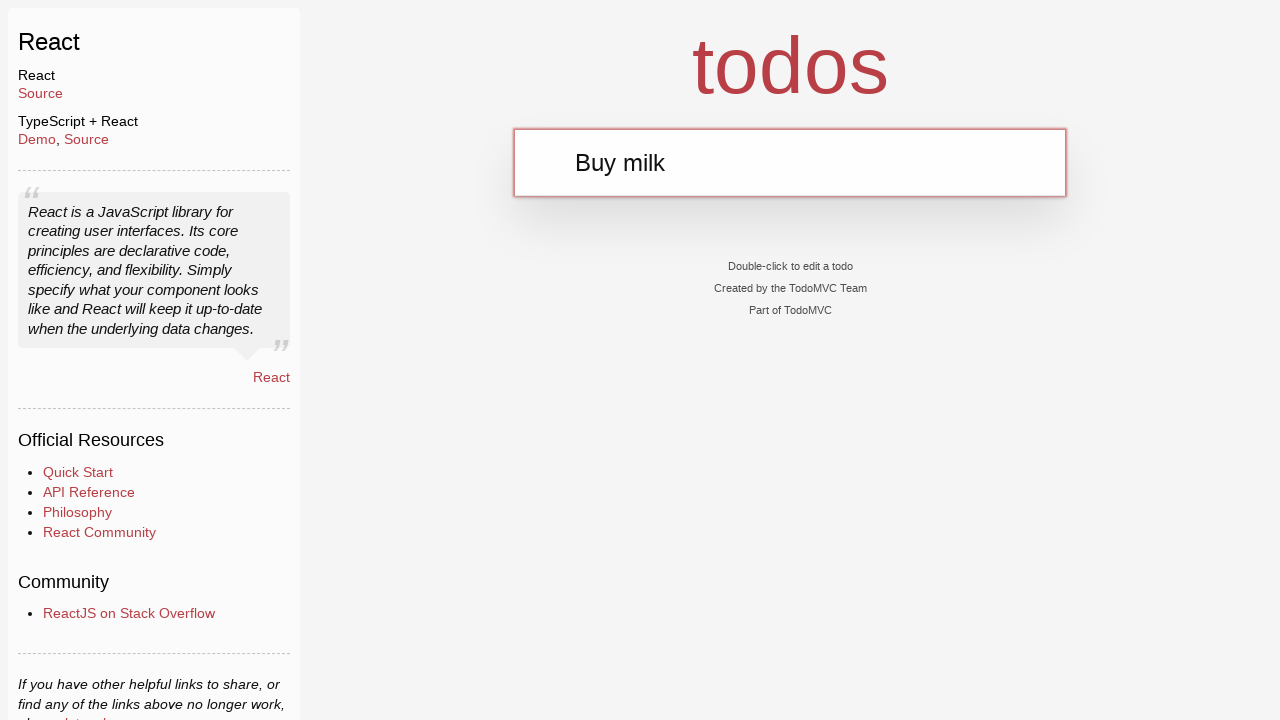

Pressed Enter to add first todo on #todo-input
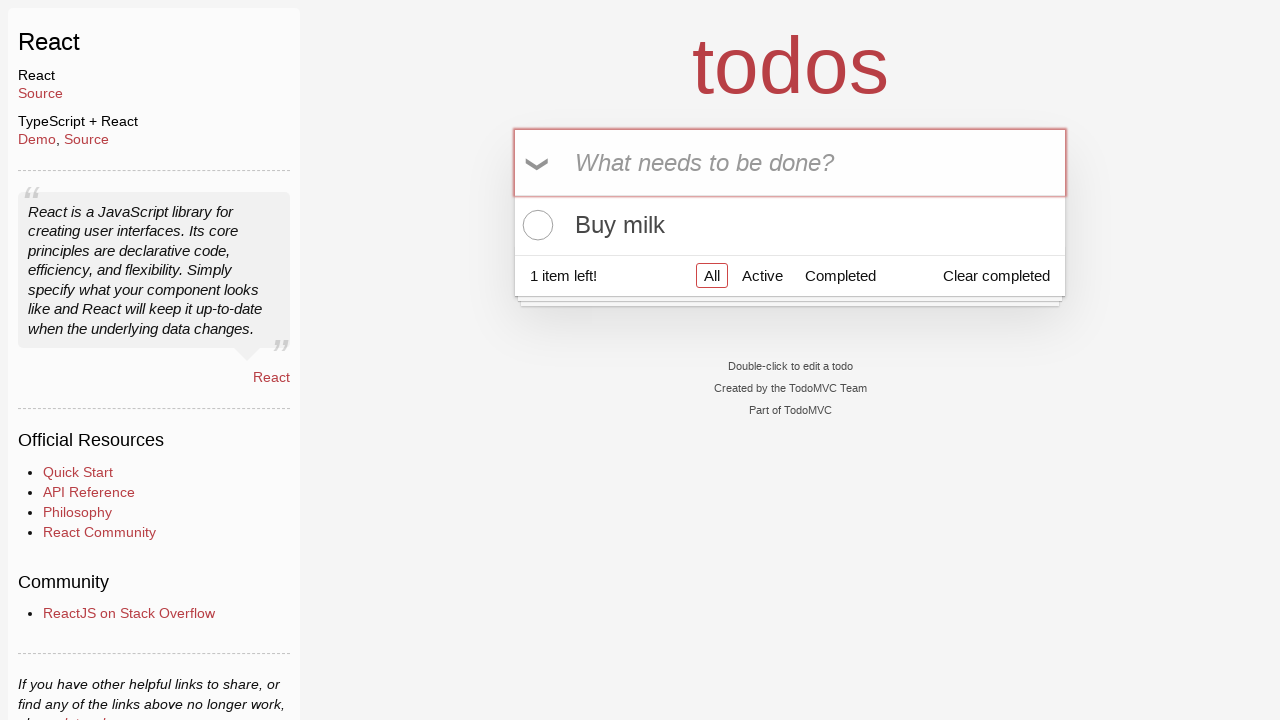

Filled todo input with 'Walk the dog' on #todo-input
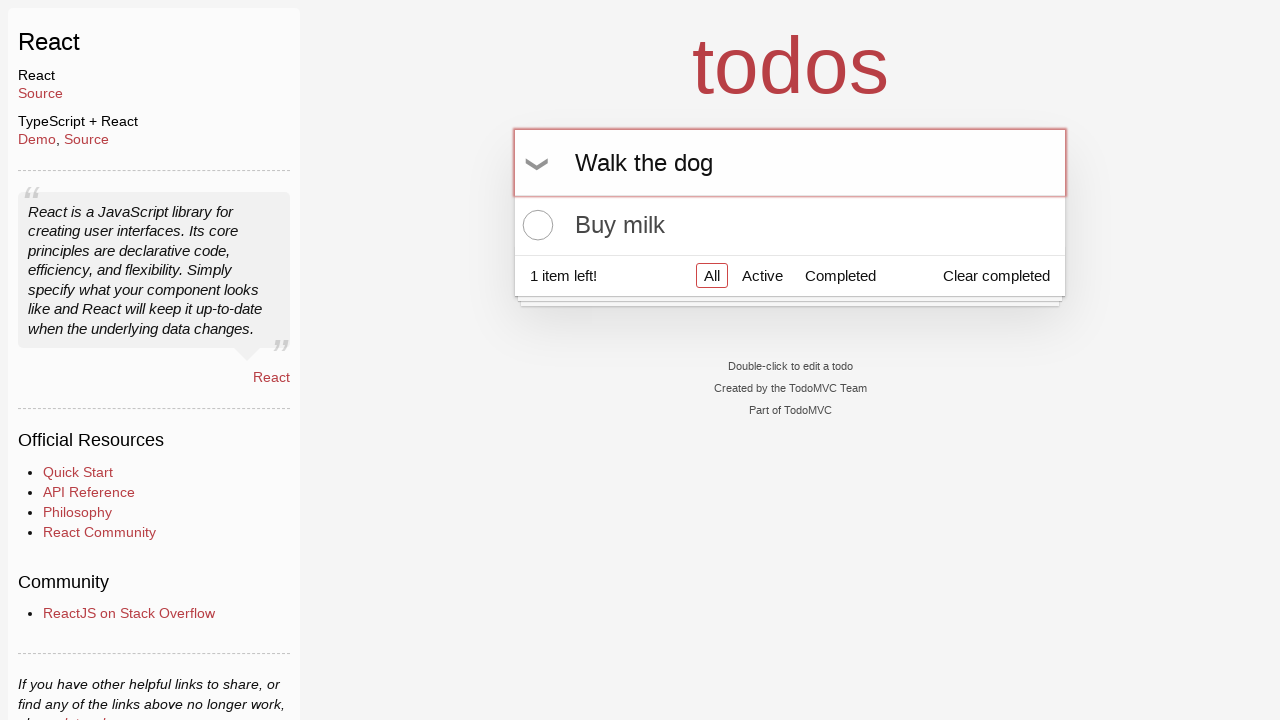

Pressed Enter to add second todo on #todo-input
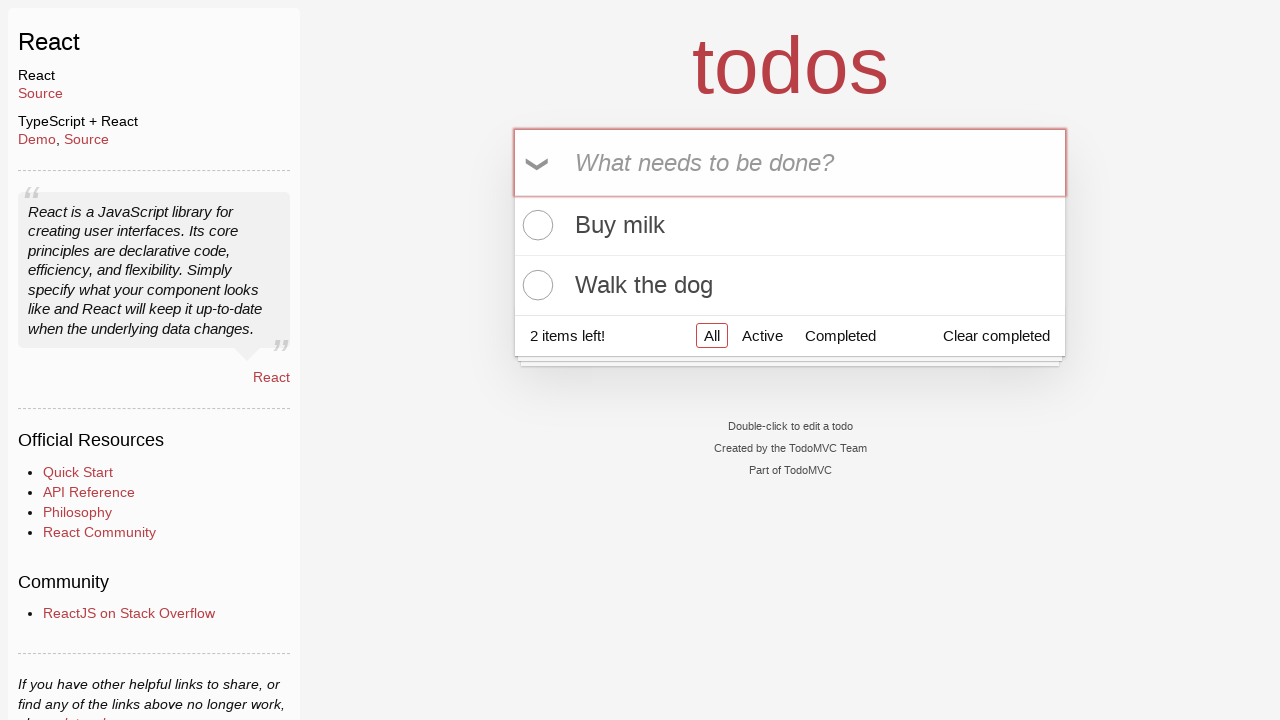

Filled todo input with 'Do laundry' on #todo-input
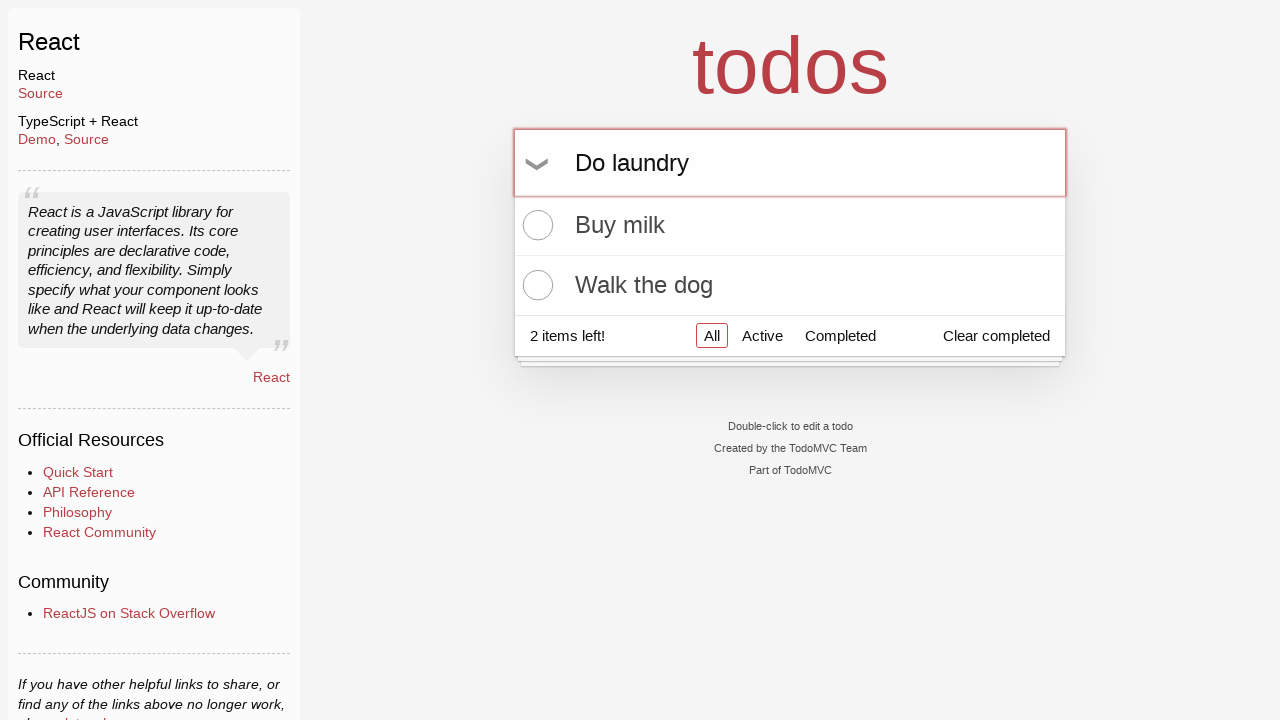

Pressed Enter to add third todo on #todo-input
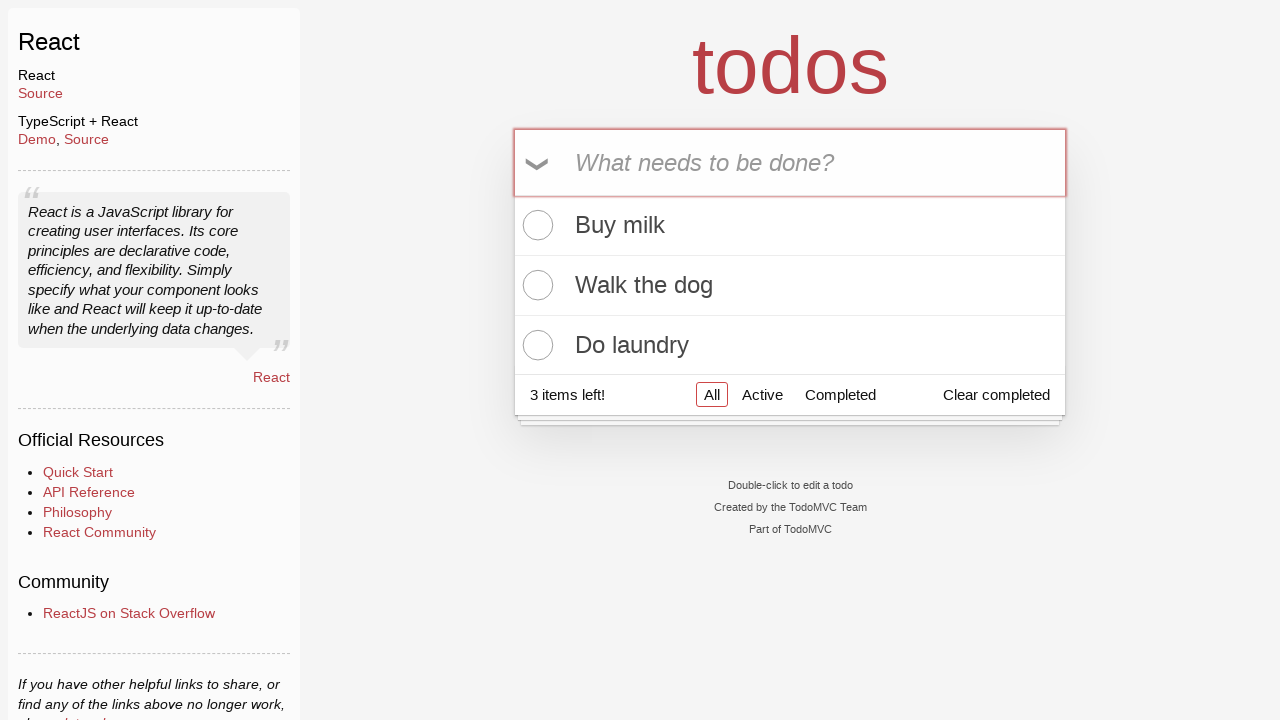

Todo count display loaded and verified
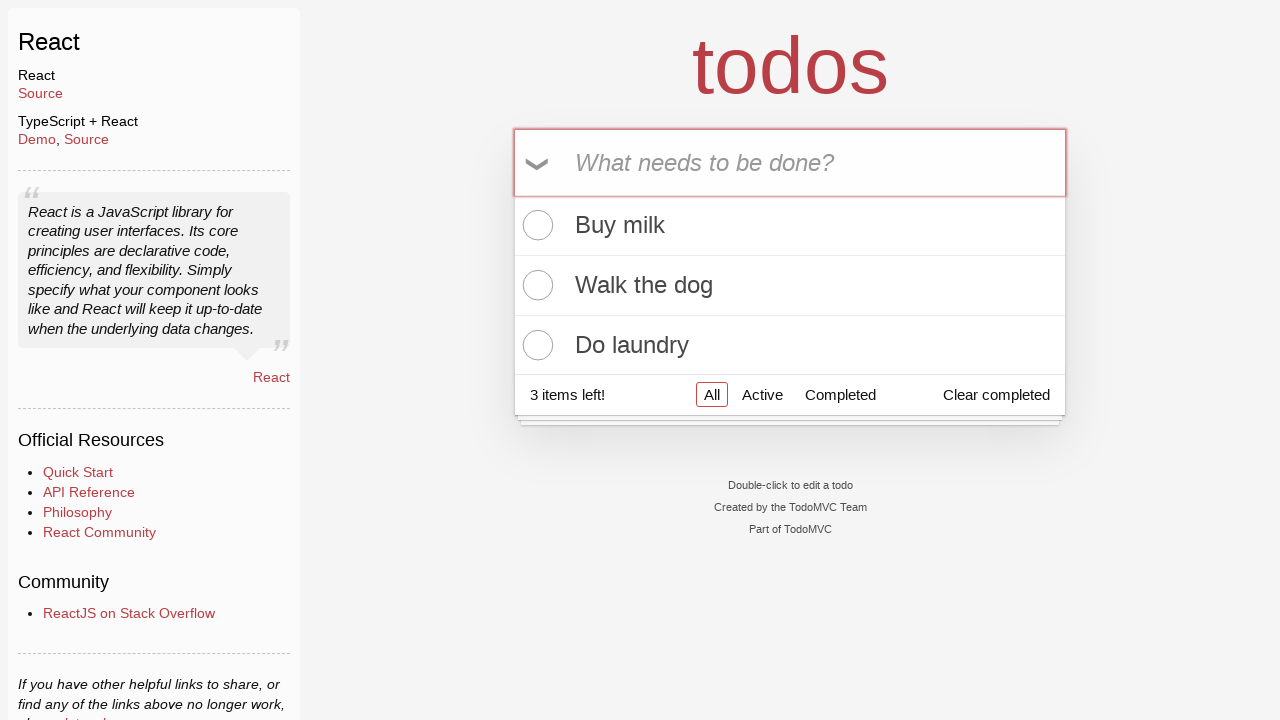

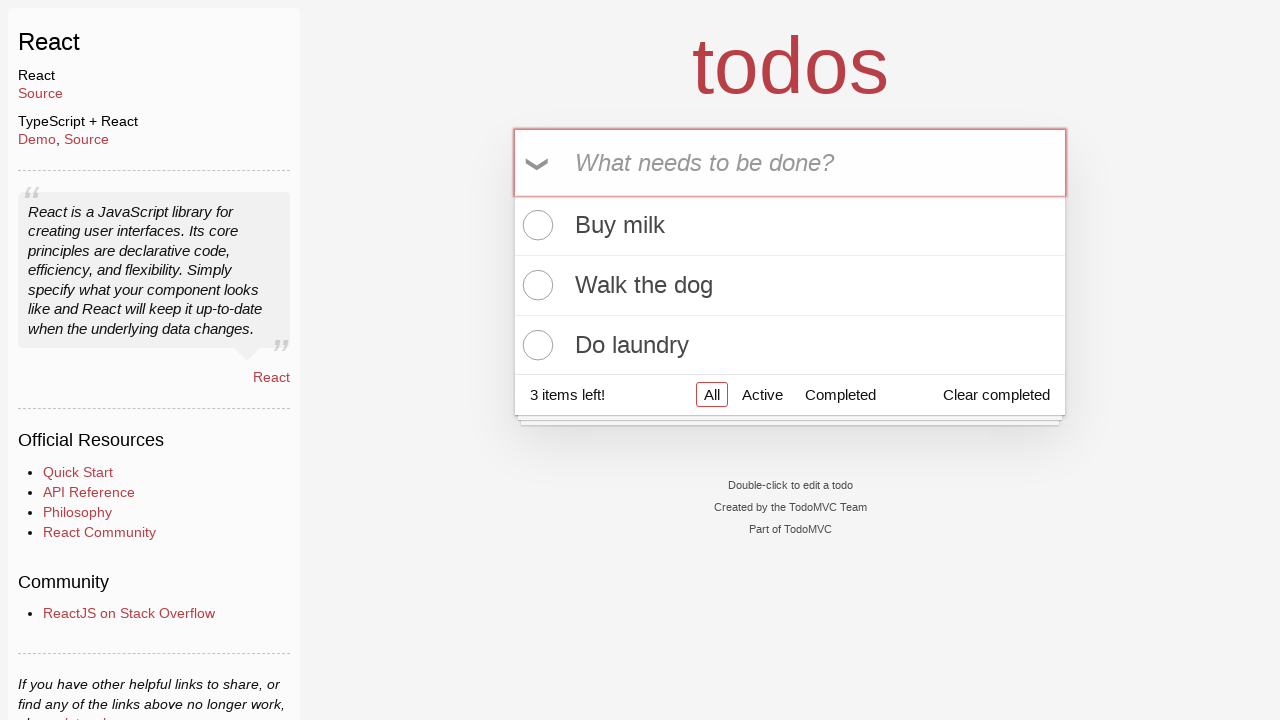